Tests radio button selection functionality by clicking through different radio button options on a form

Starting URL: https://formy-project.herokuapp.com/radiobutton

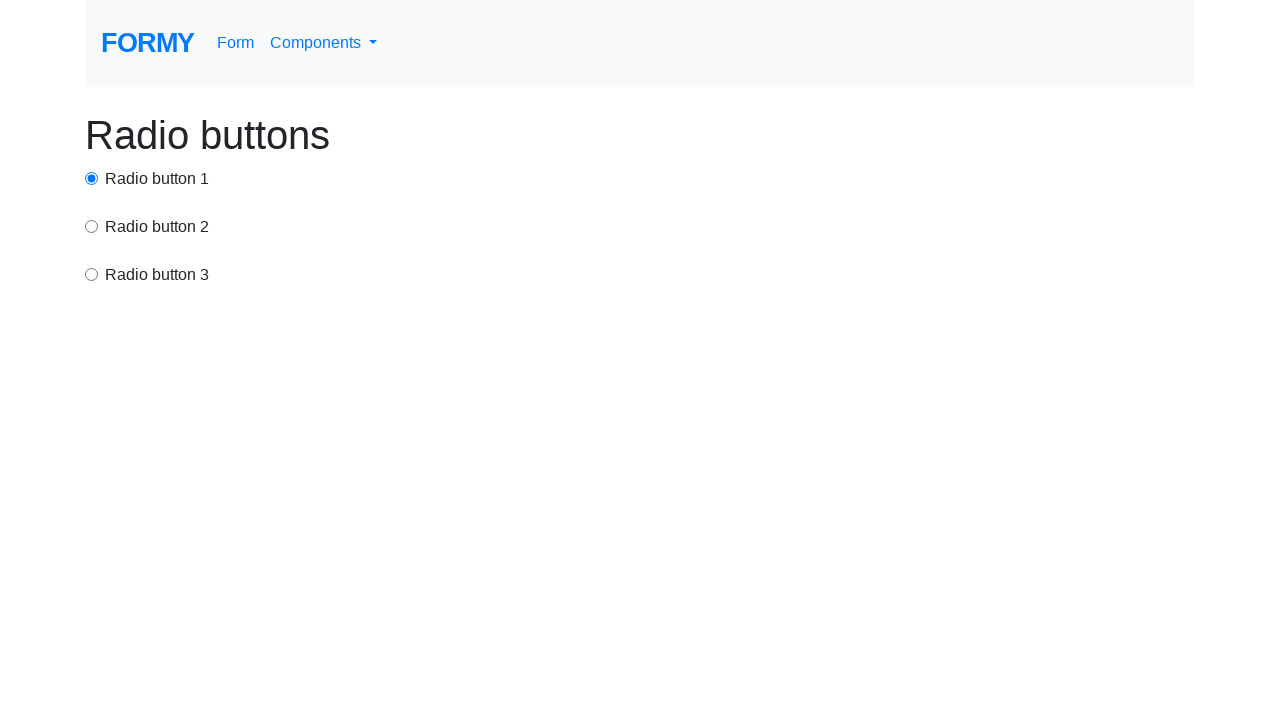

Clicked first radio button at (92, 178) on #radio-button-1
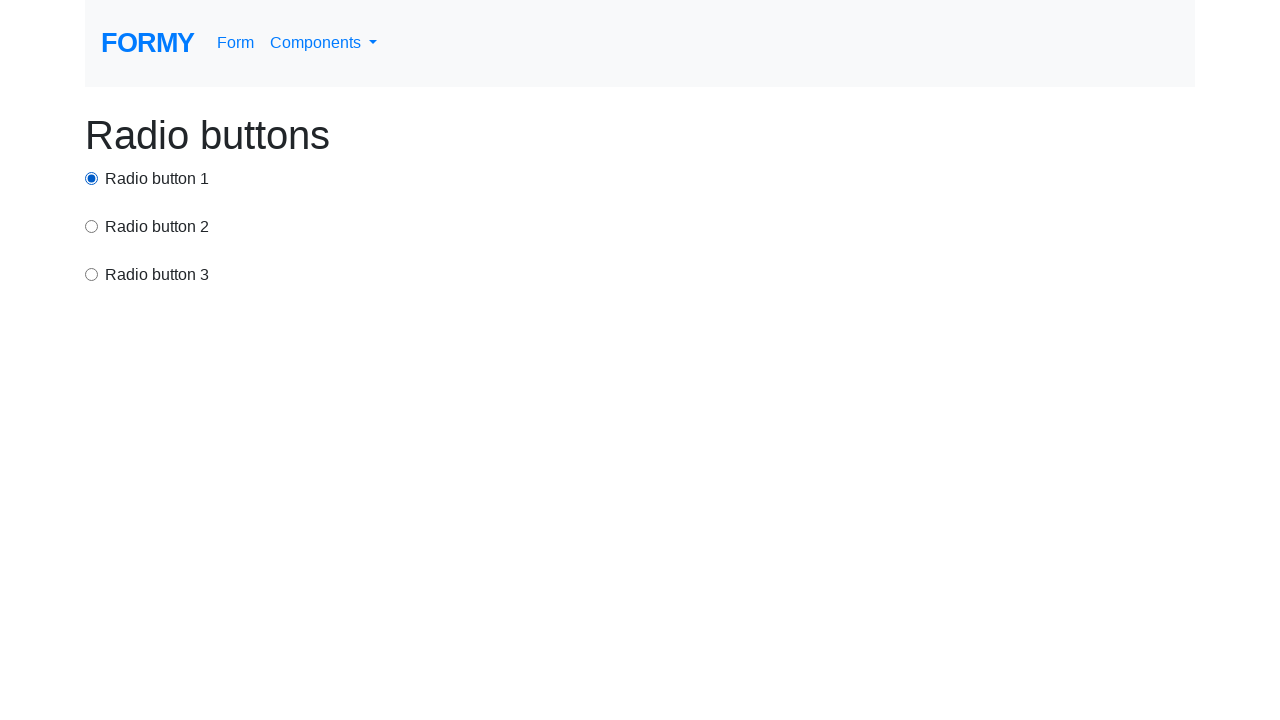

Clicked second radio button (option2) at (92, 226) on input[value='option2']
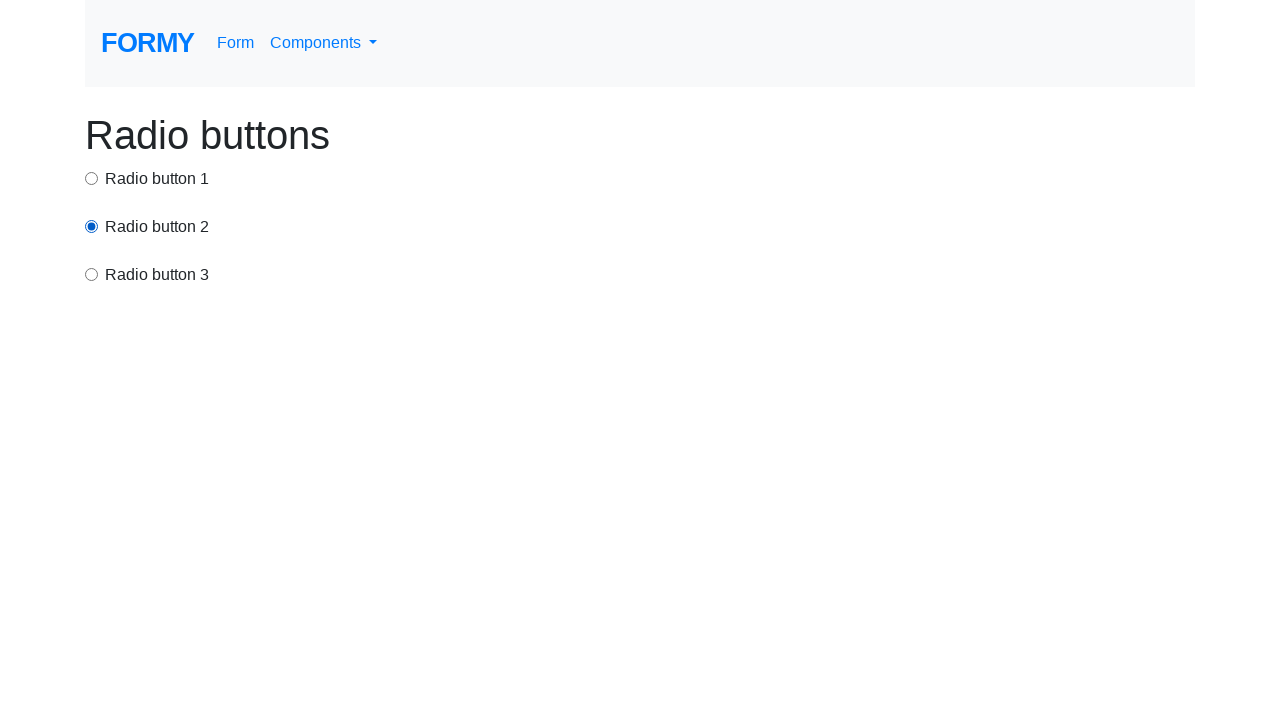

Clicked third radio button (option3) at (92, 274) on input[value='option3']
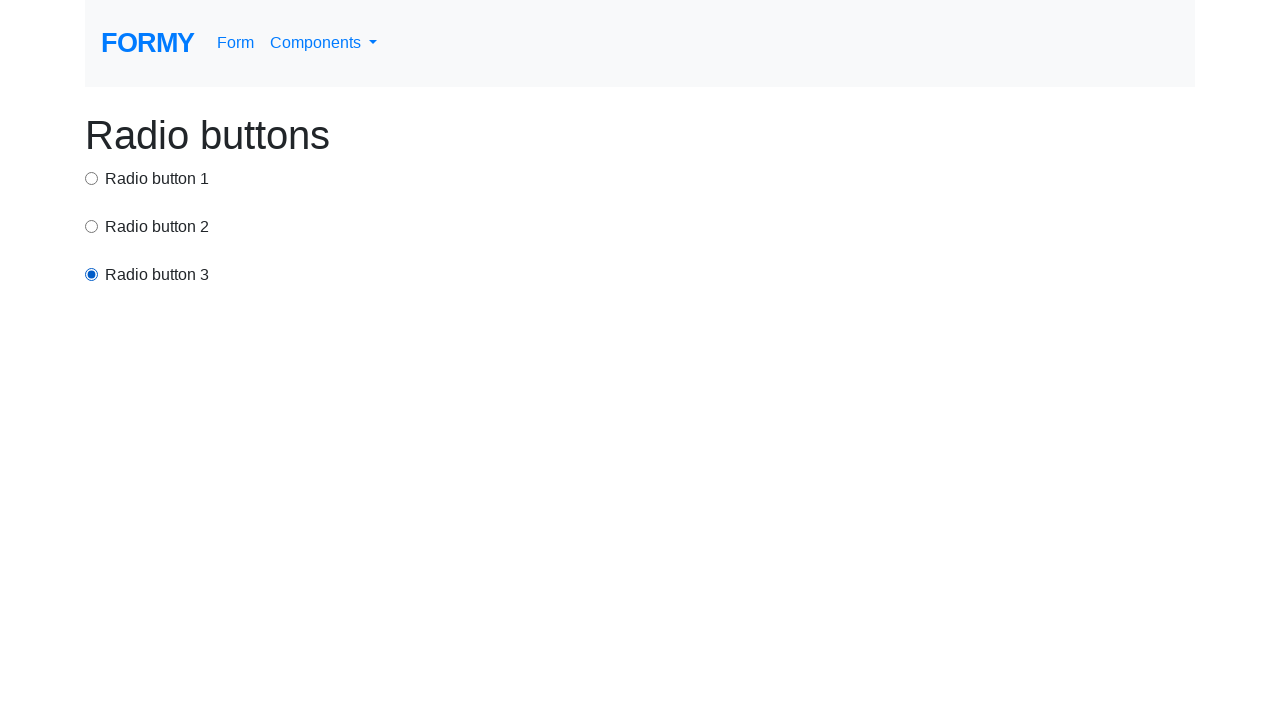

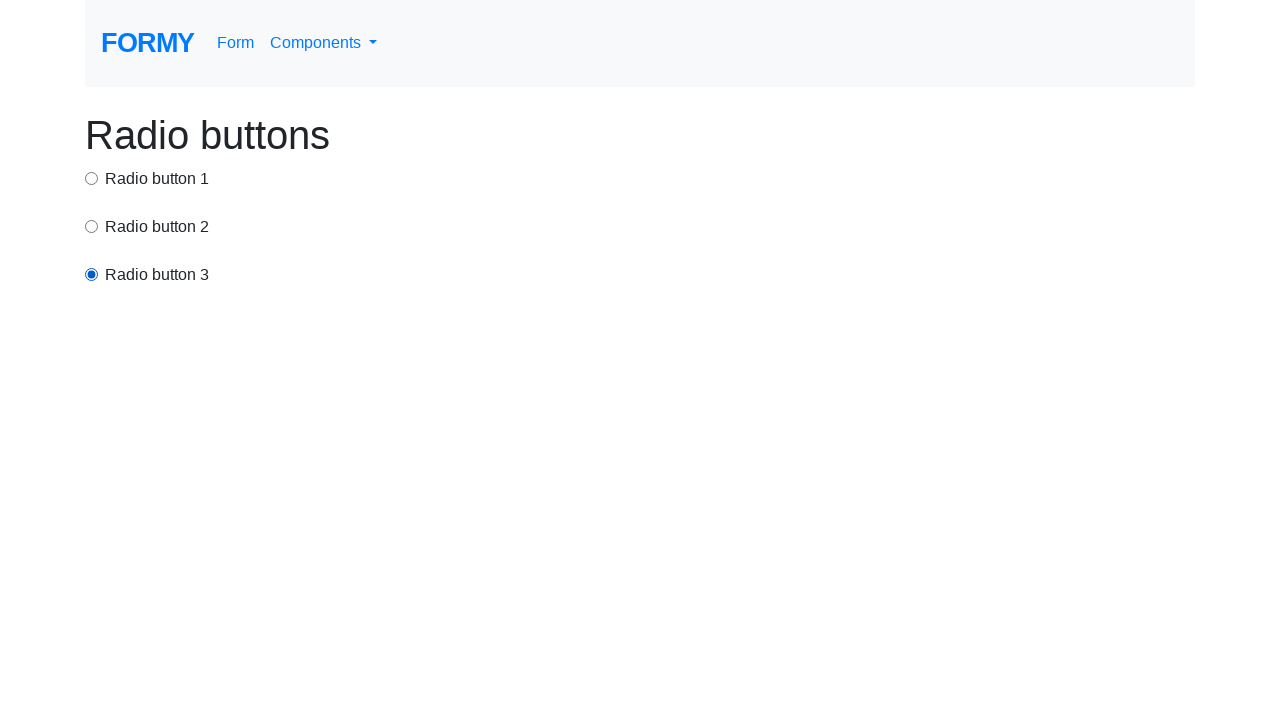